Tests alert handling by filling a name field and interacting with alert and confirm dialogs

Starting URL: https://rahulshettyacademy.com/AutomationPractice/

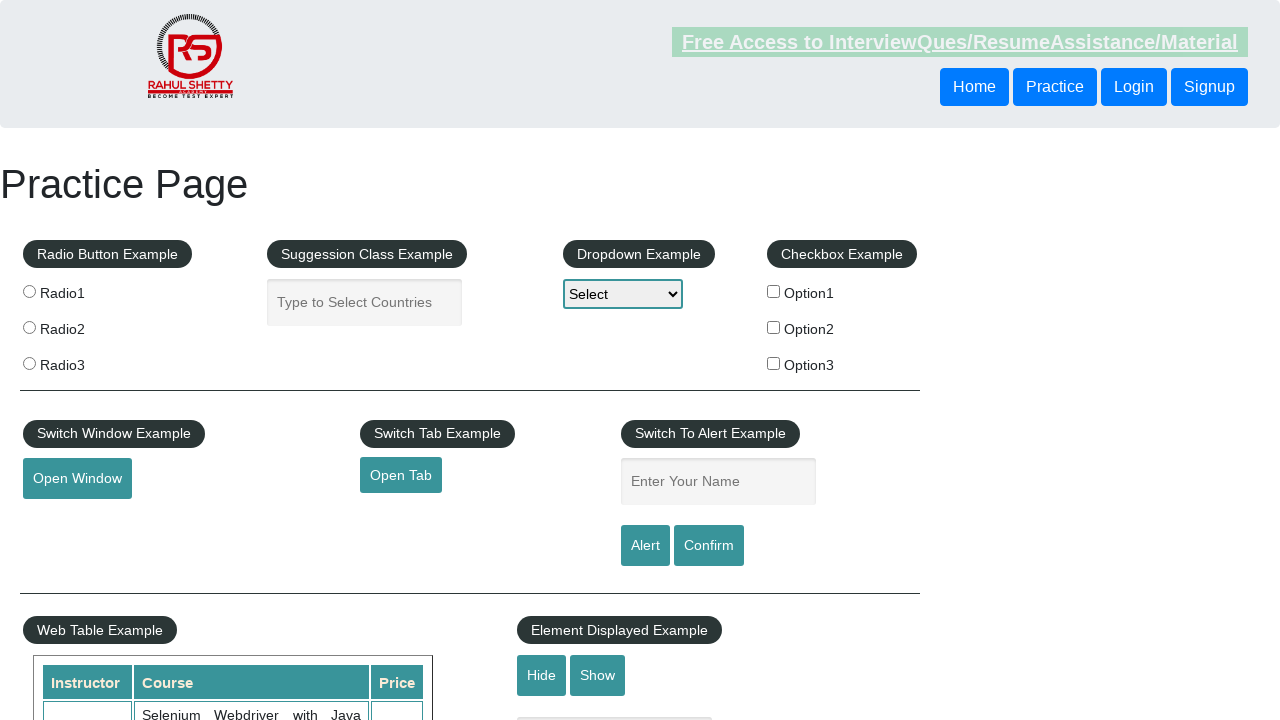

Filled name field with 'Pritam' on #name
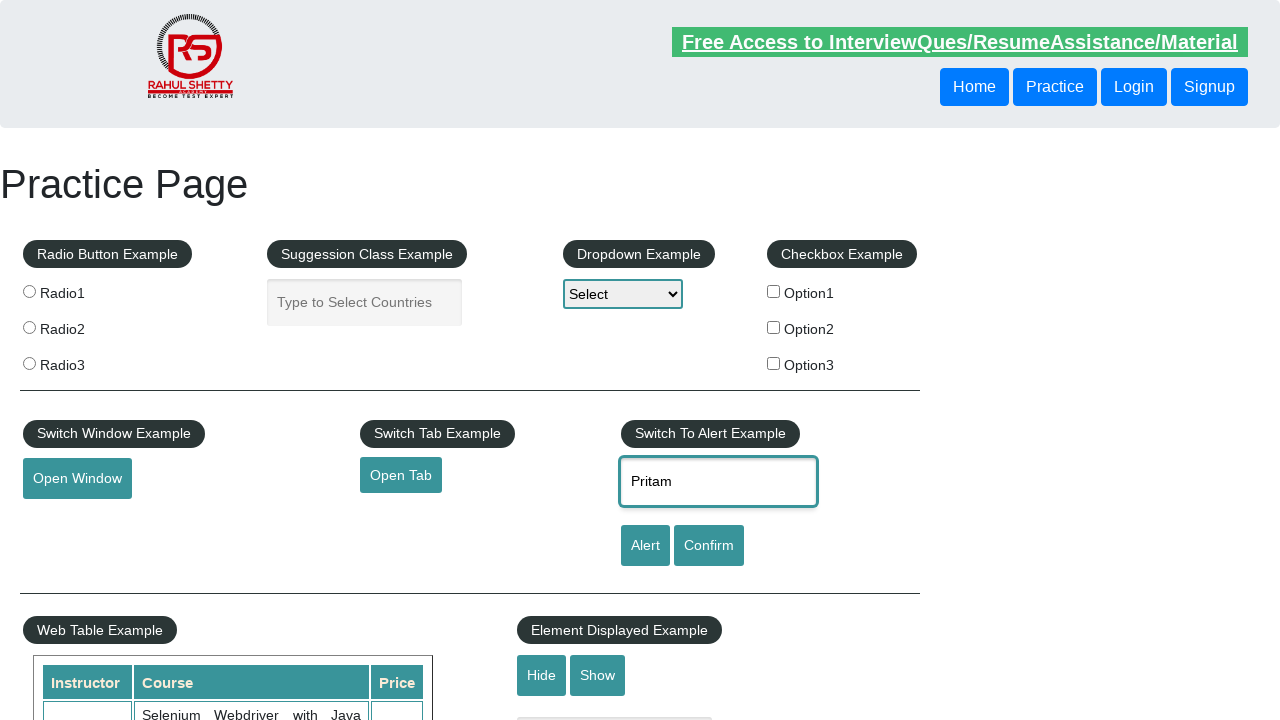

Registered dialog handler to accept alerts
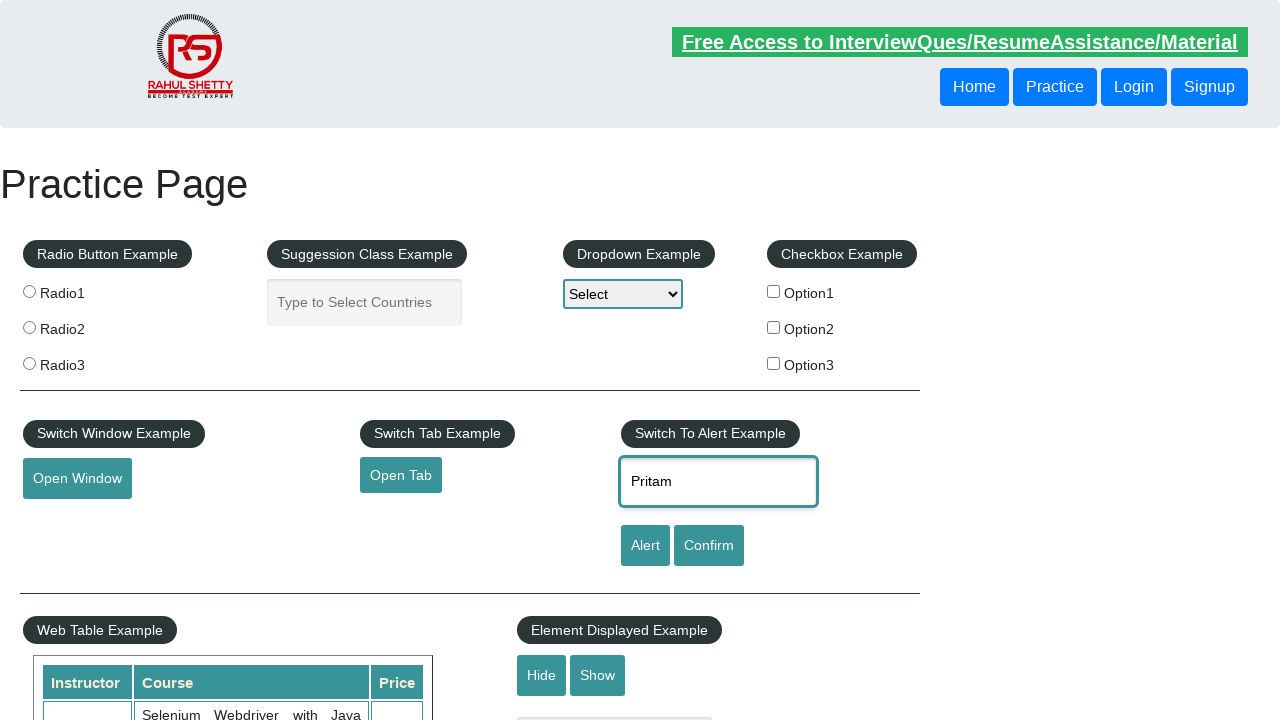

Clicked alert button and accepted the alert dialog at (645, 546) on #alertbtn
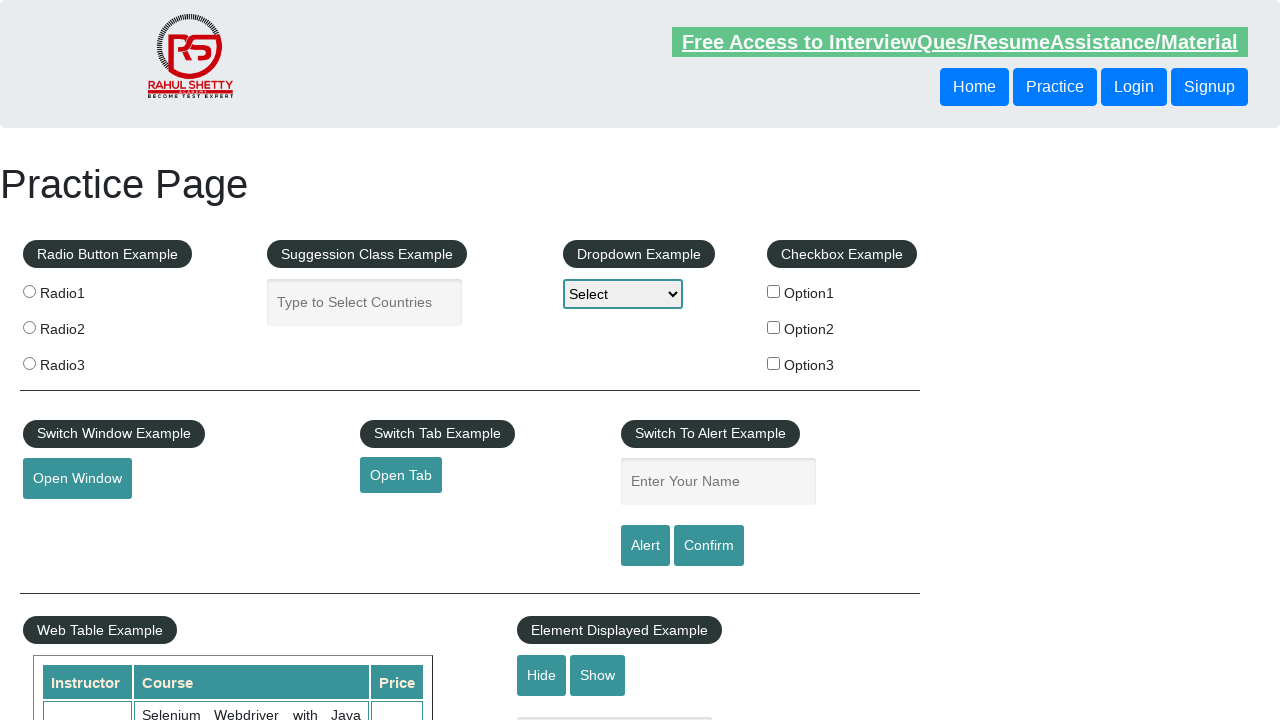

Registered dialog handler to dismiss confirmations
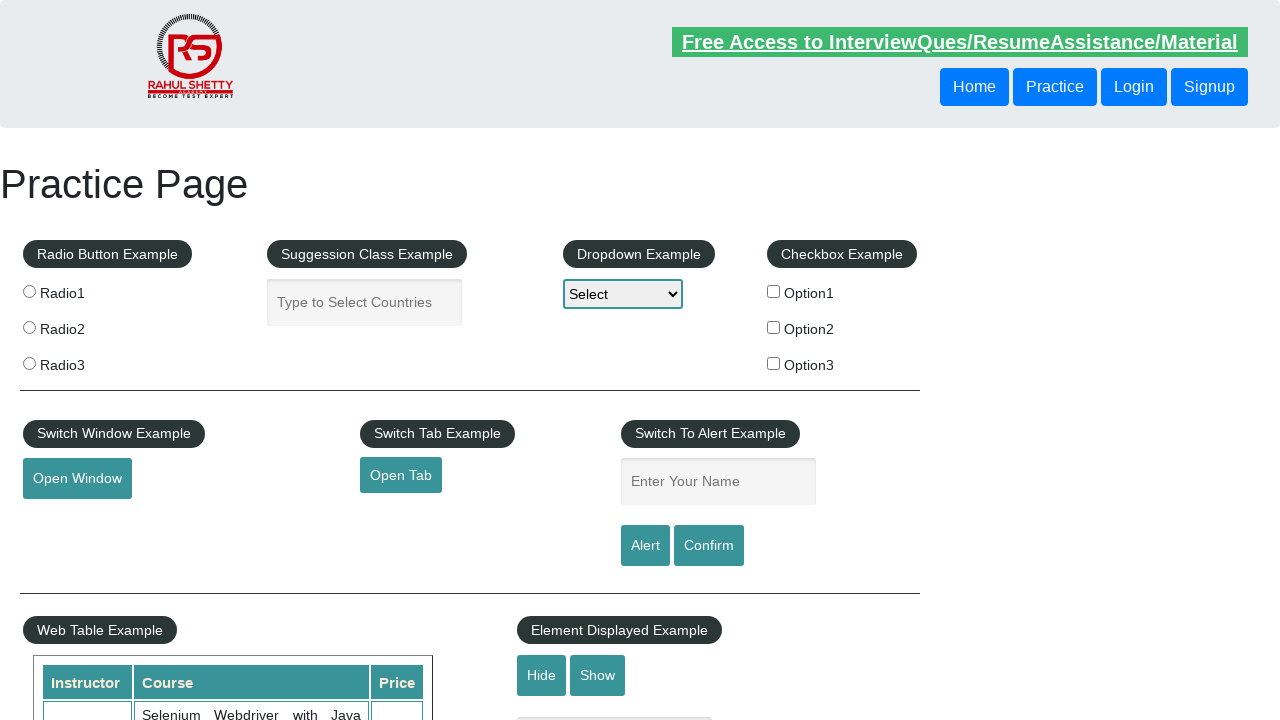

Clicked confirm button and dismissed the confirmation dialog at (709, 546) on #confirmbtn
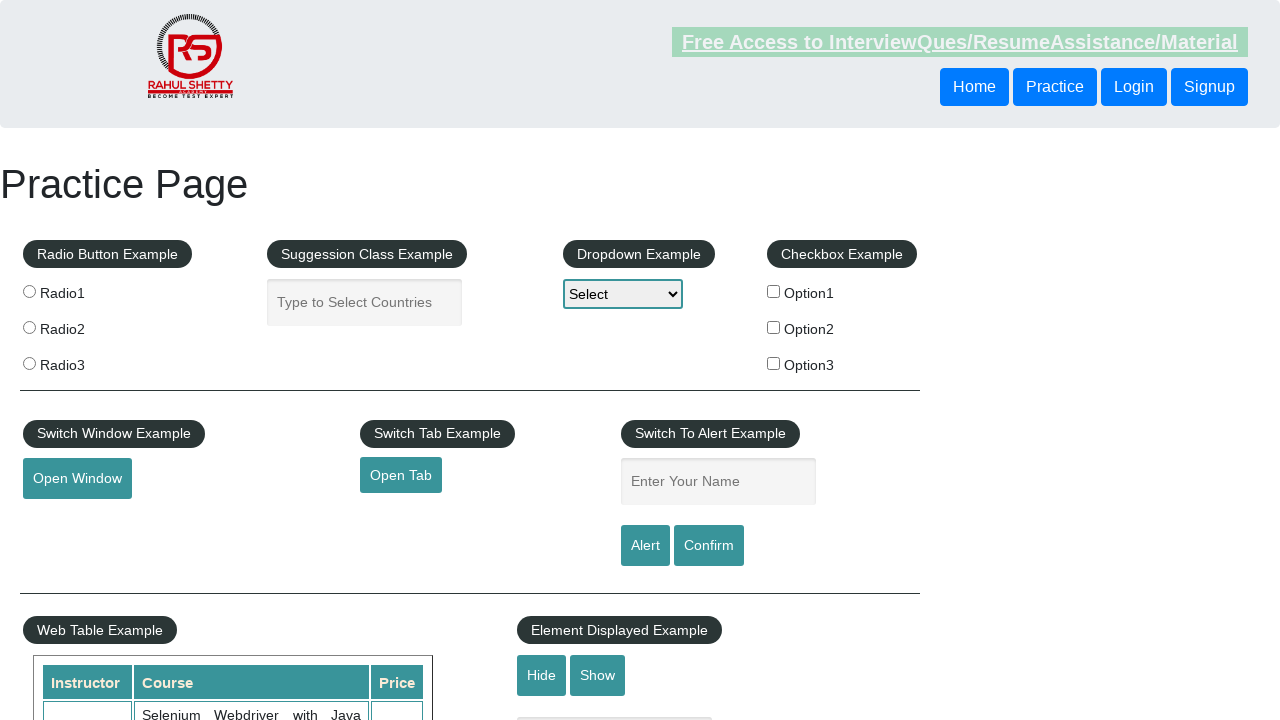

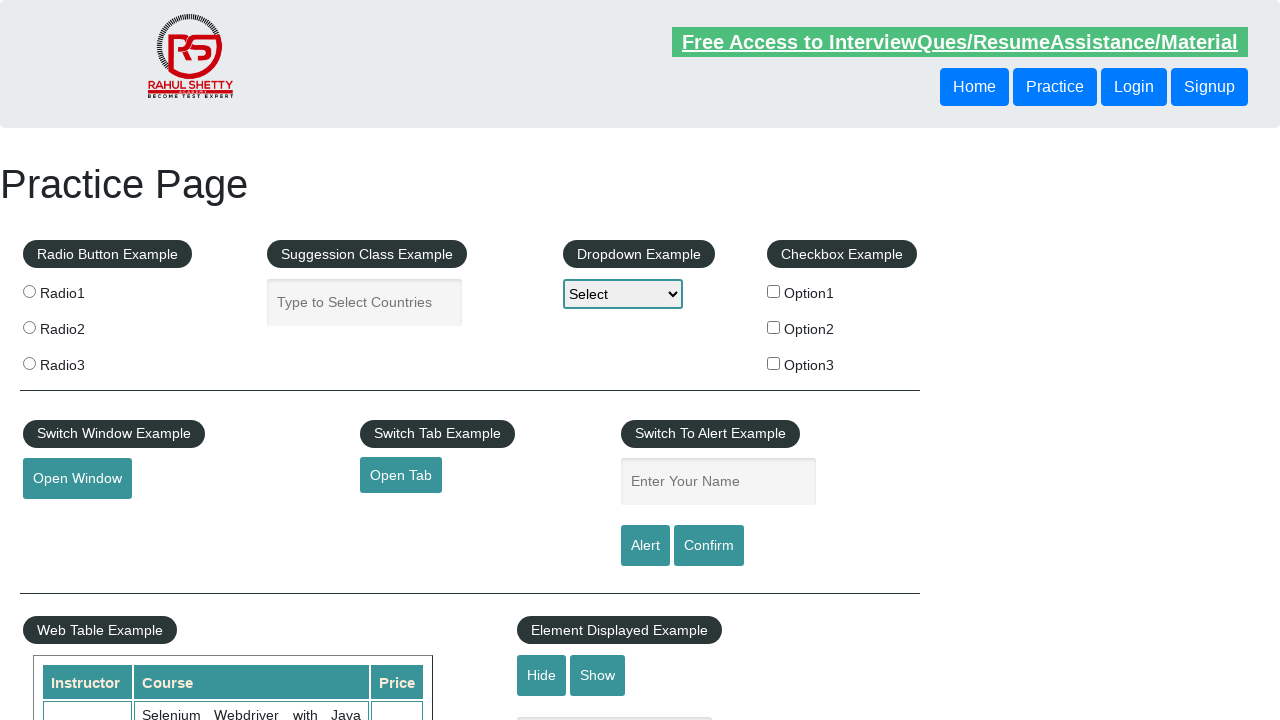